Tests sweet alert functionality by clicking a show button to trigger an alert and then dismissing it

Starting URL: https://leafground.com/alert.xhtml

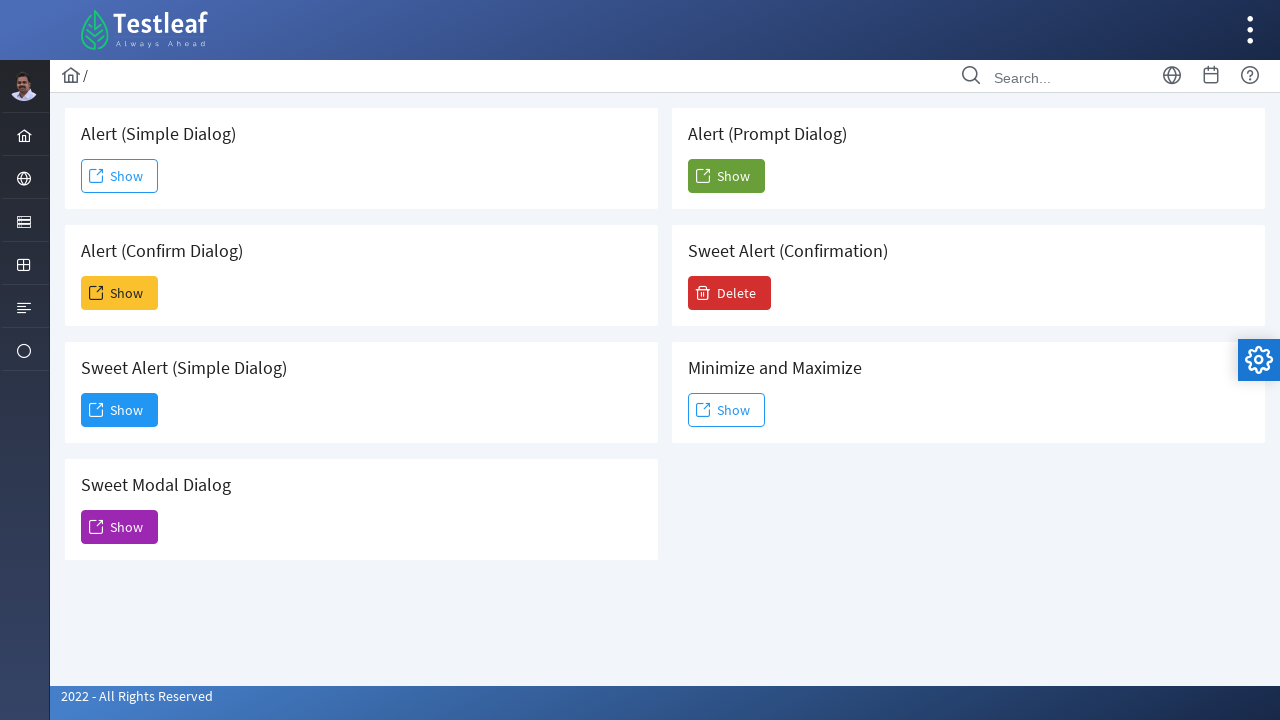

Clicked the third 'Show' button to trigger sweet alert at (120, 410) on xpath=(//span[text()='Show'])[3]
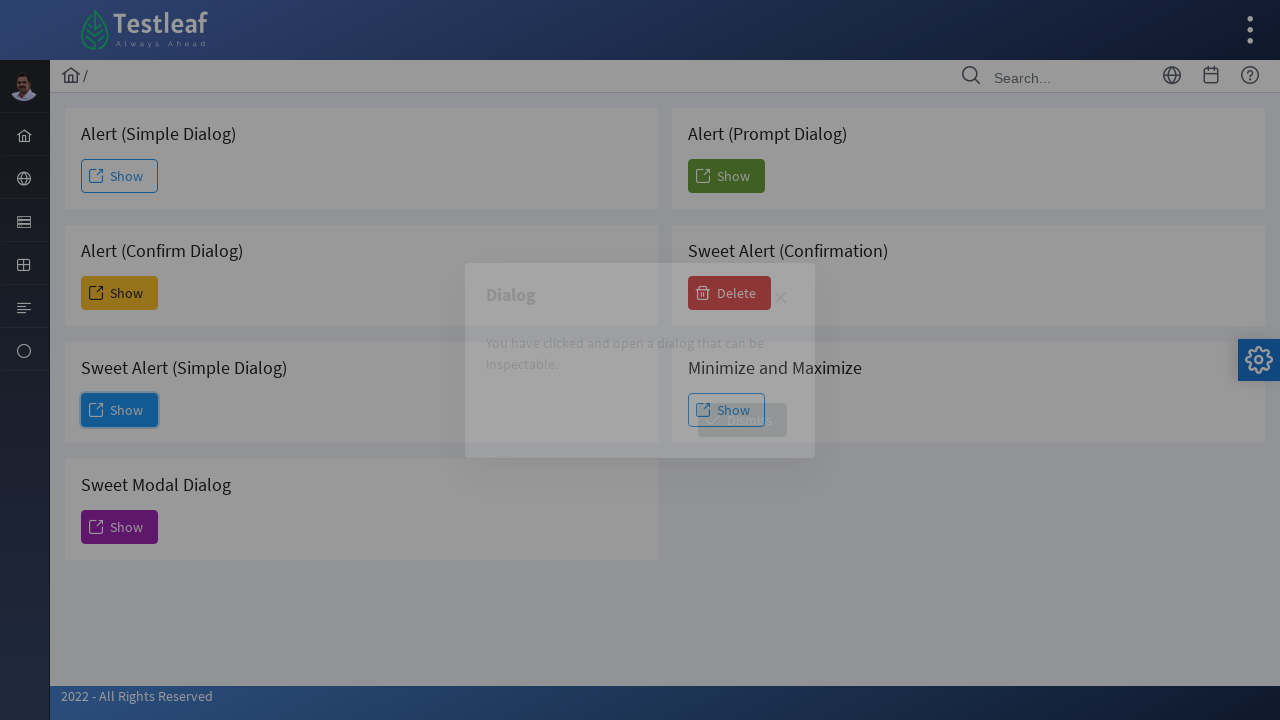

Sweet alert appeared with Dismiss button
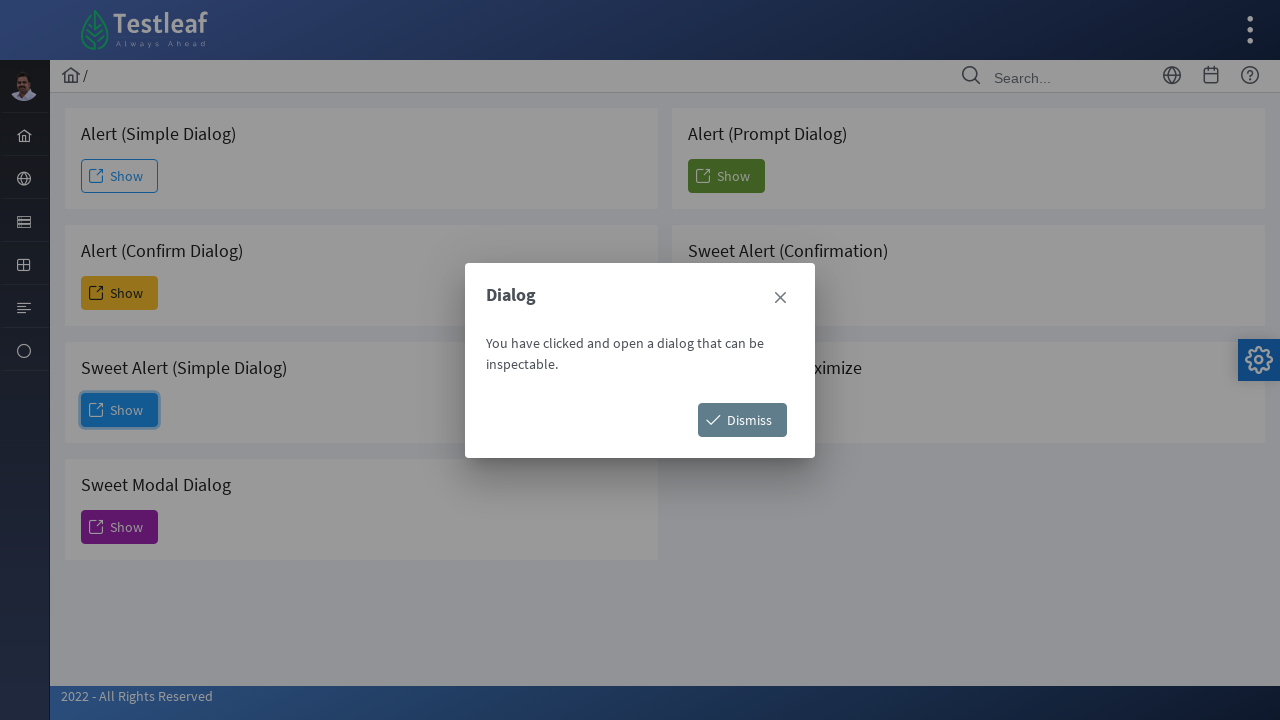

Clicked Dismiss button to close the sweet alert at (742, 420) on xpath=//span[text()='Dismiss']
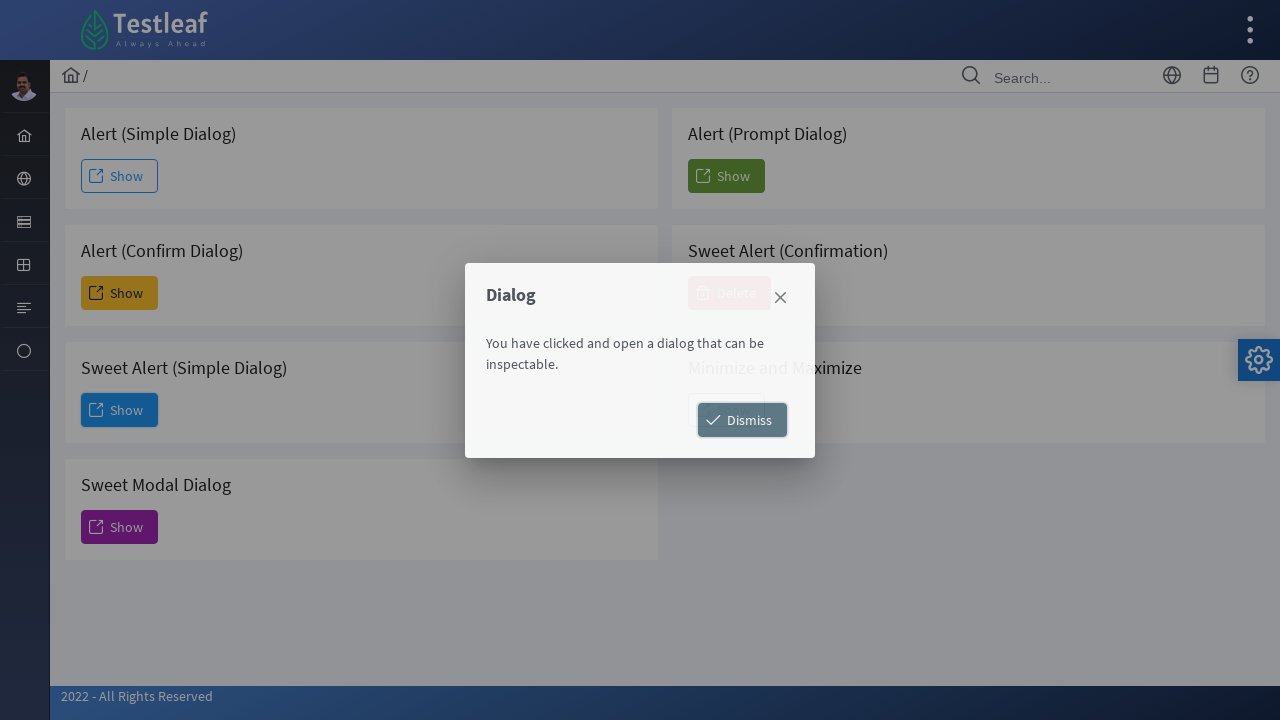

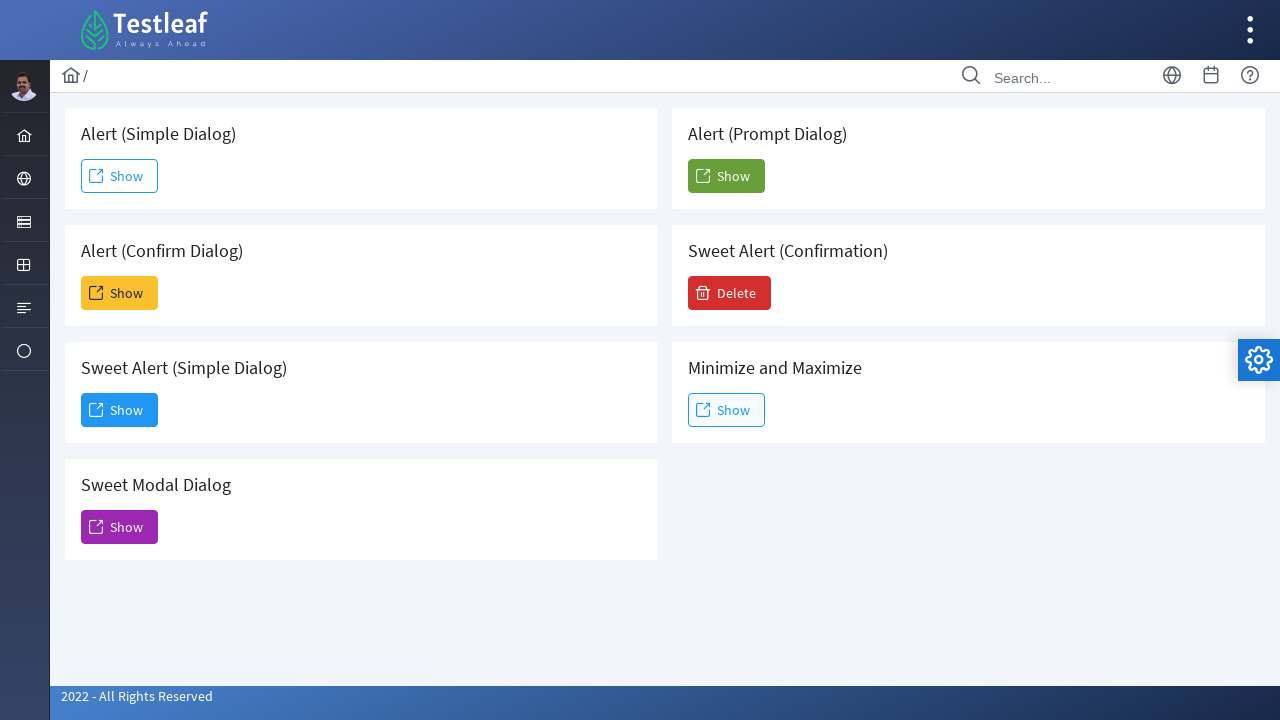